Navigates to the practice page to verify the heading text is displayed

Starting URL: https://www.tutorialspoint.com/selenium/practice/selenium_automation_practice.php

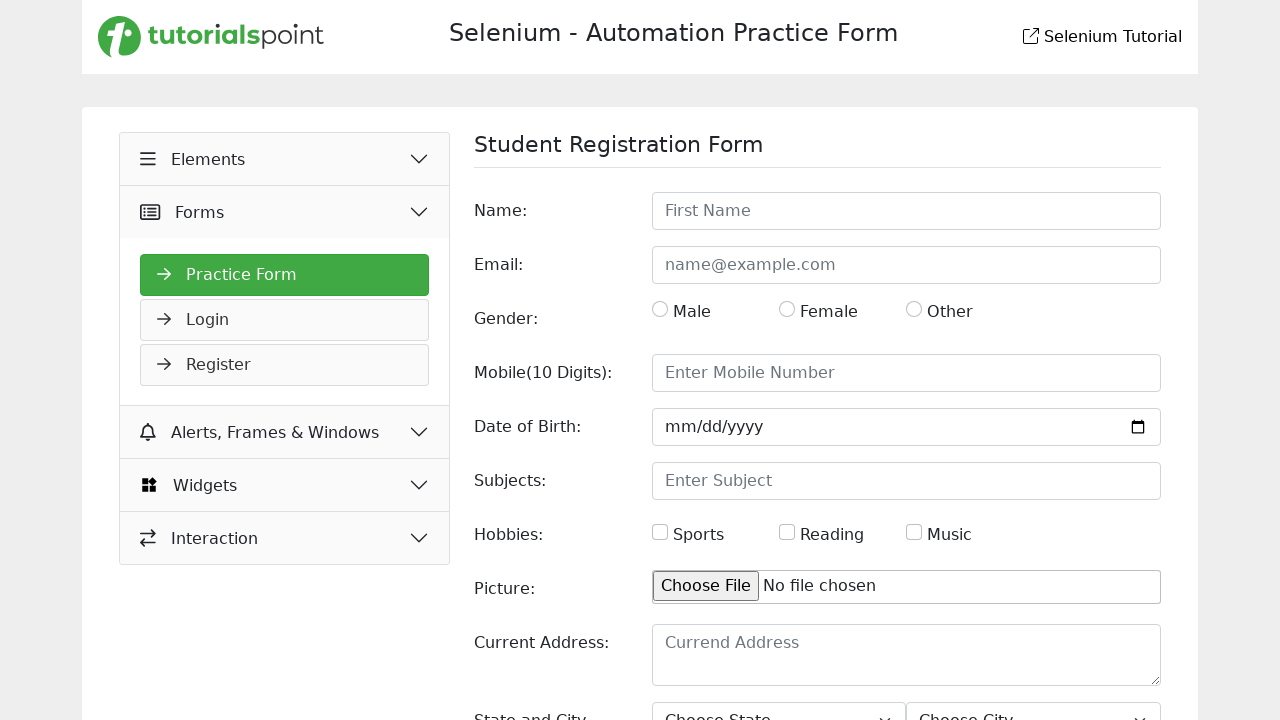

Navigated to Selenium practice page
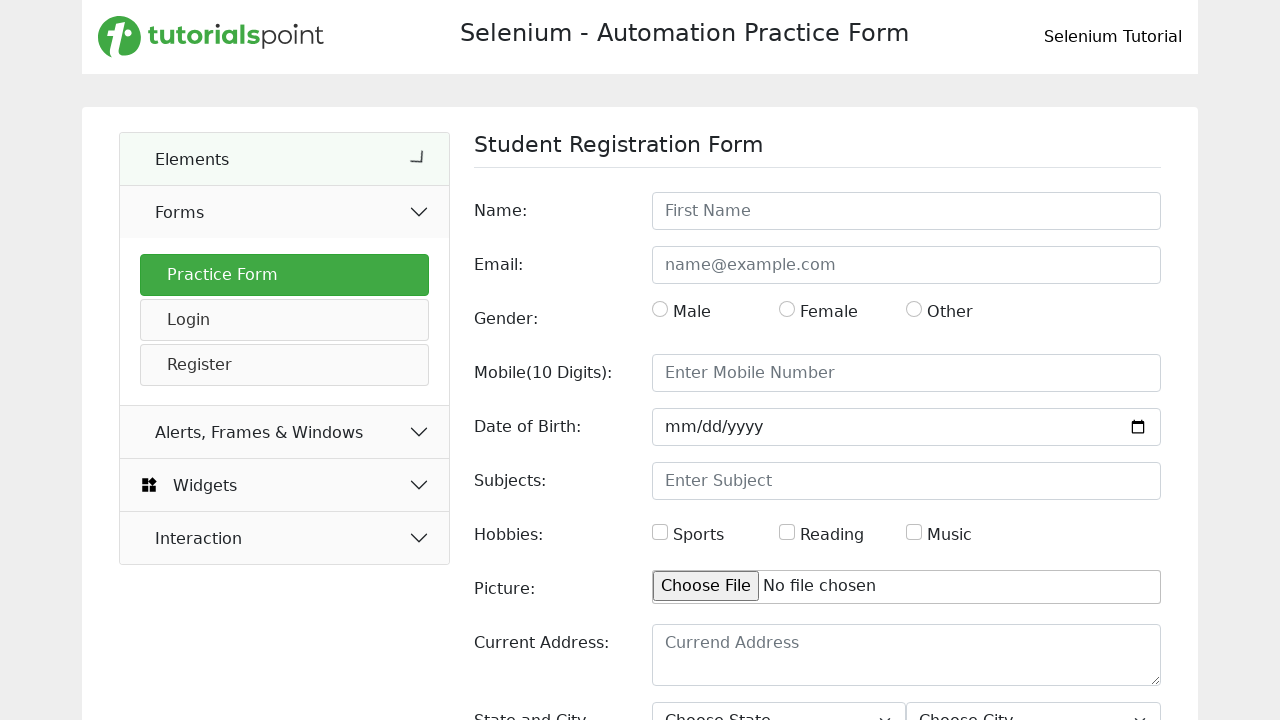

Verified that the heading 'Selenium - Automation Practice Form' is displayed
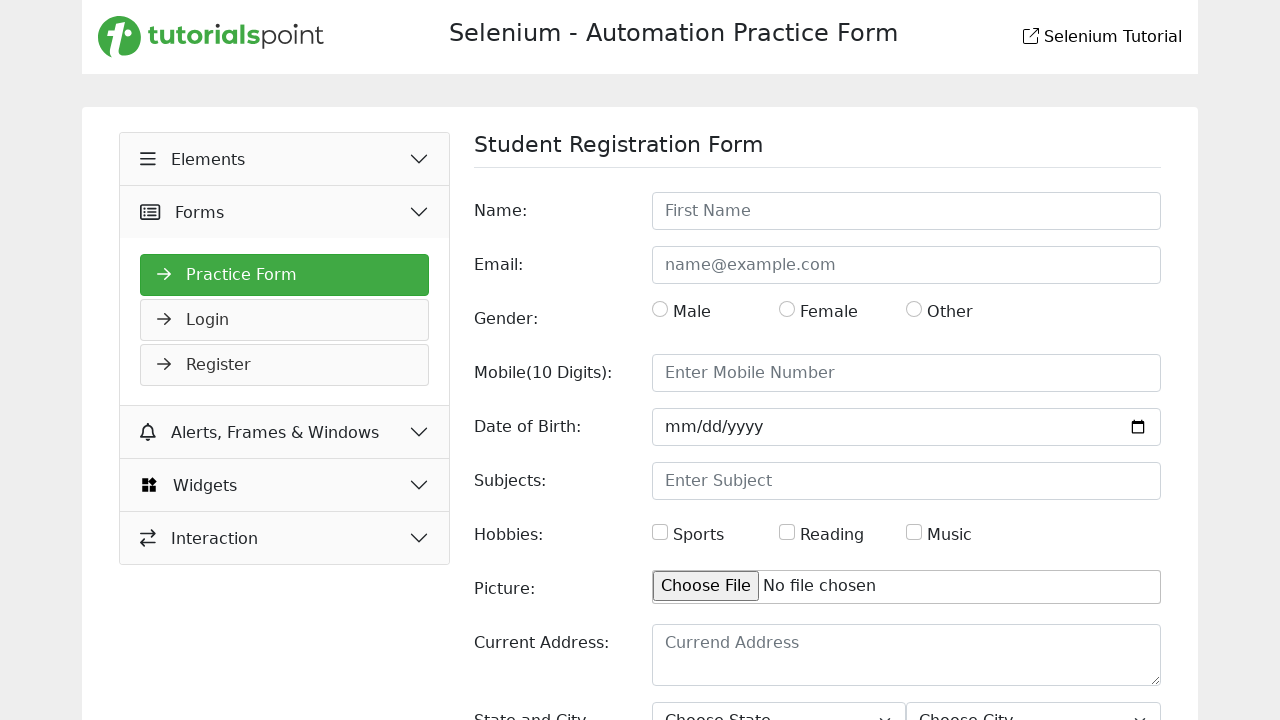

Retrieved heading text: 'Selenium - Automation Practice Form'
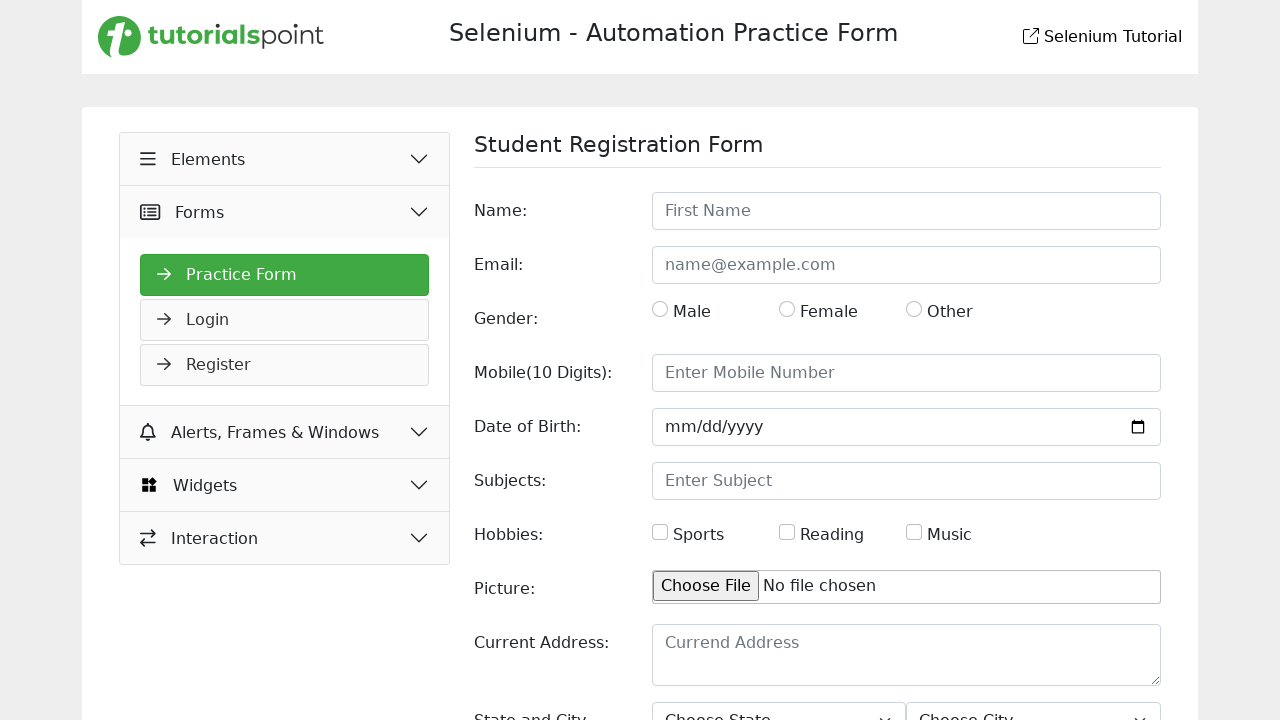

Assertion passed: heading text matches expected value
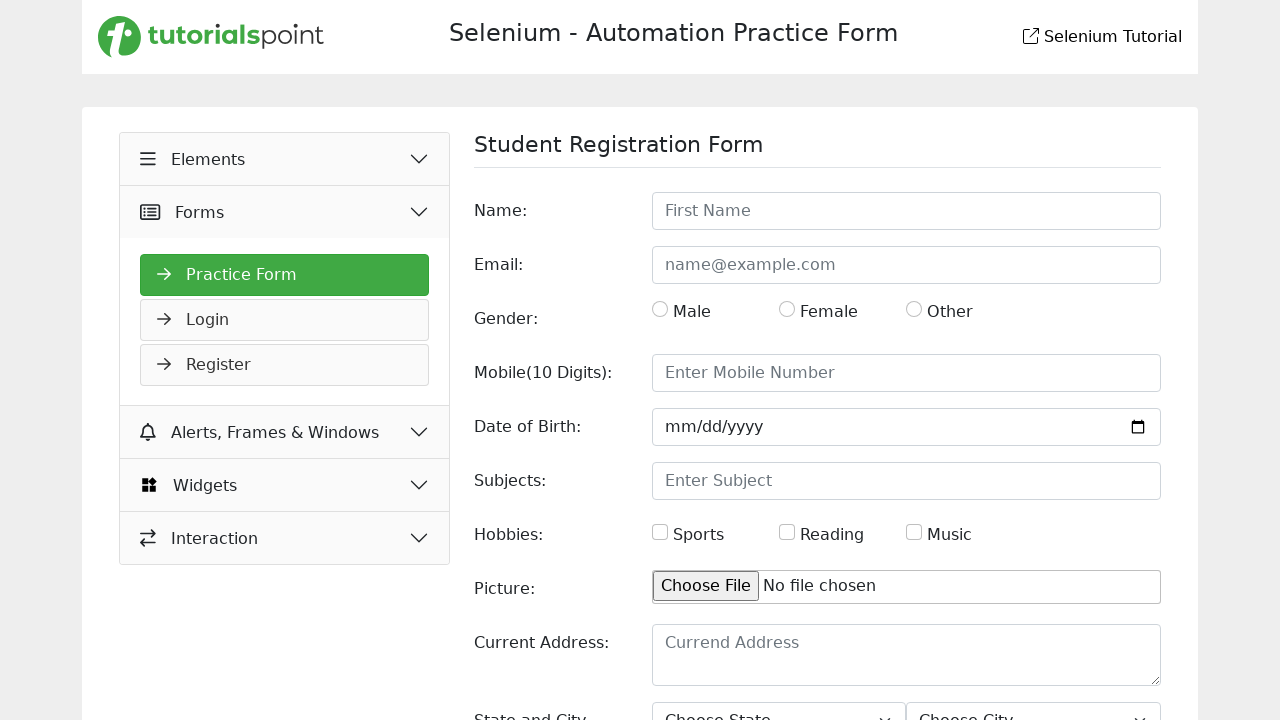

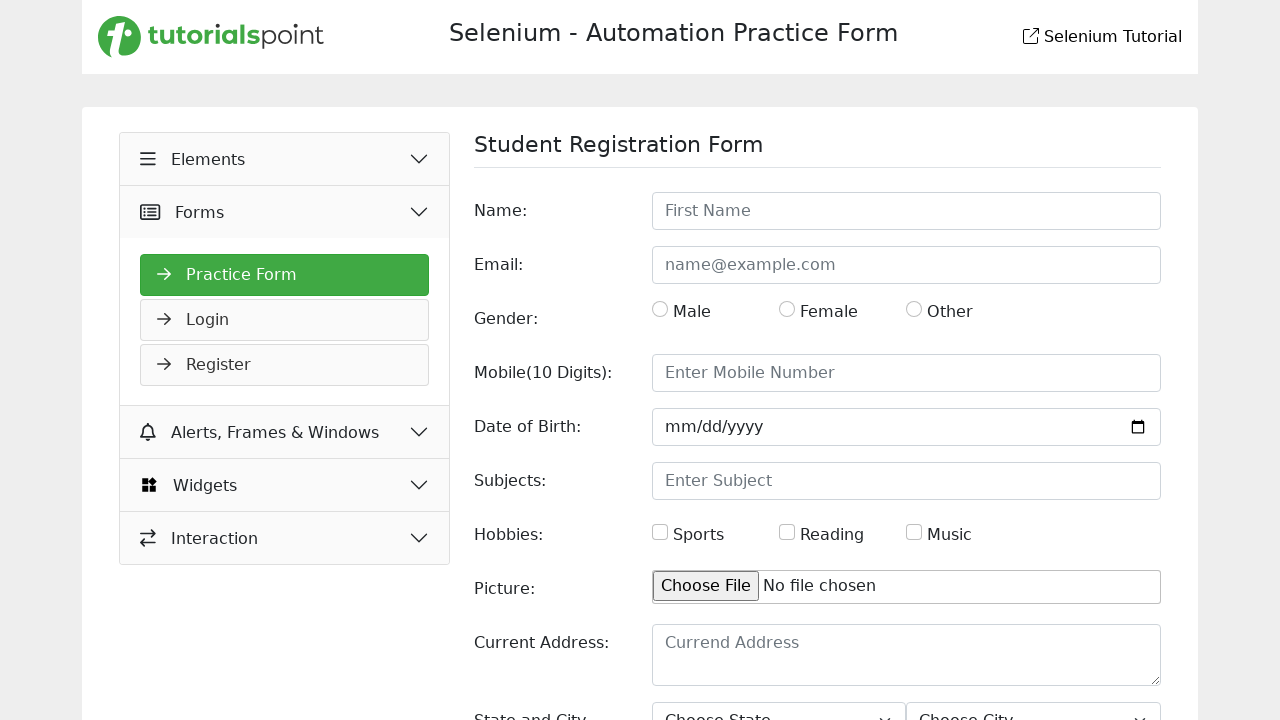